Tests clicking on the Clearance navigation link

Starting URL: https://www.target.com

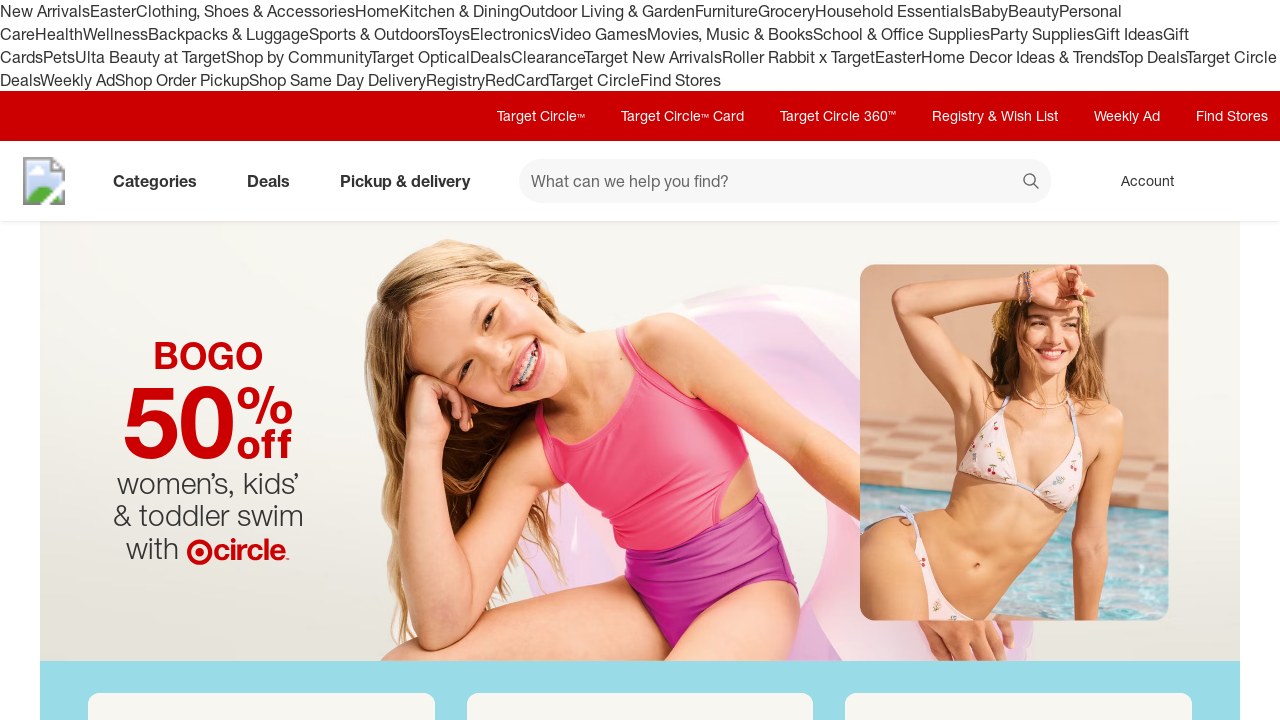

Navigated to Target.com homepage
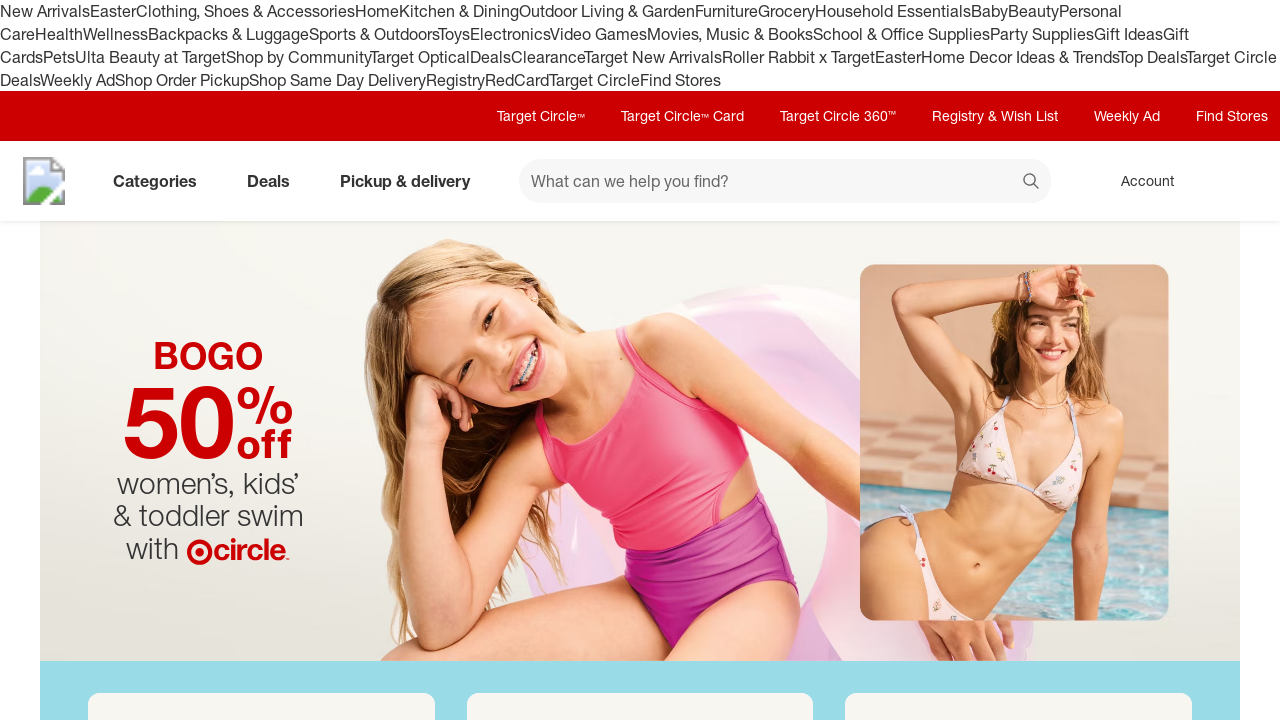

Clicked on Clearance navigation link at (548, 57) on text=Clearance
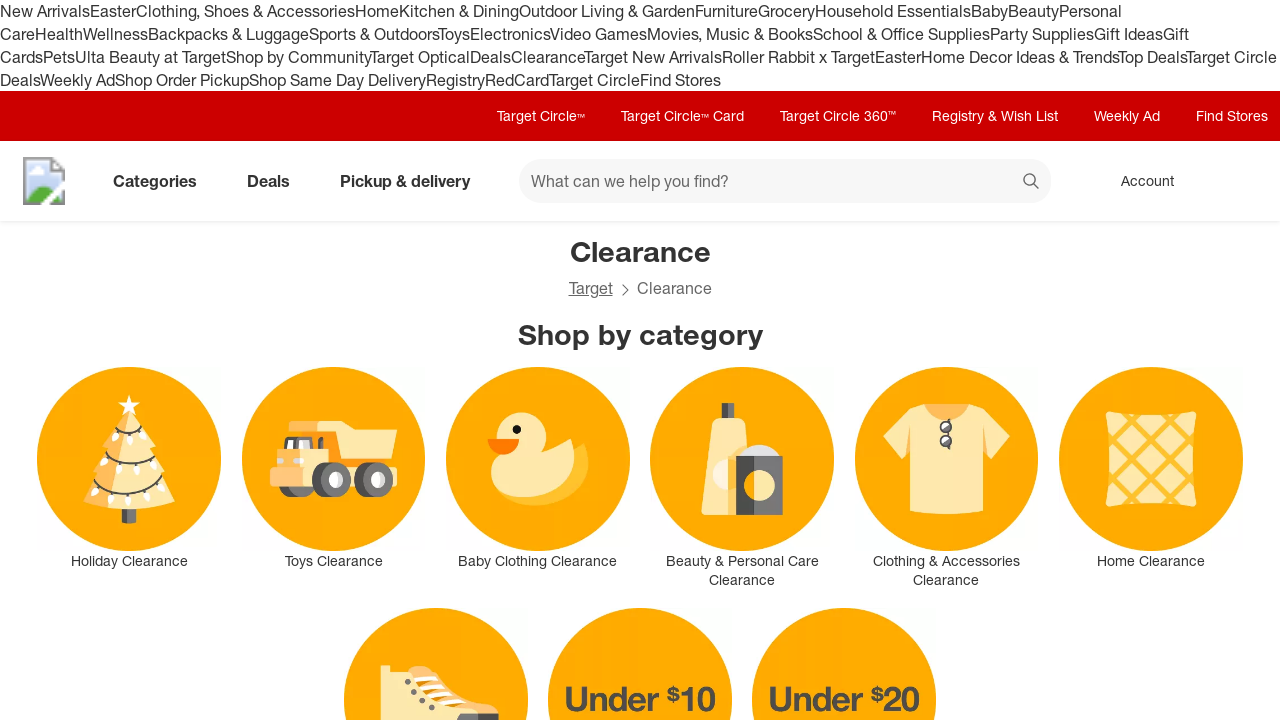

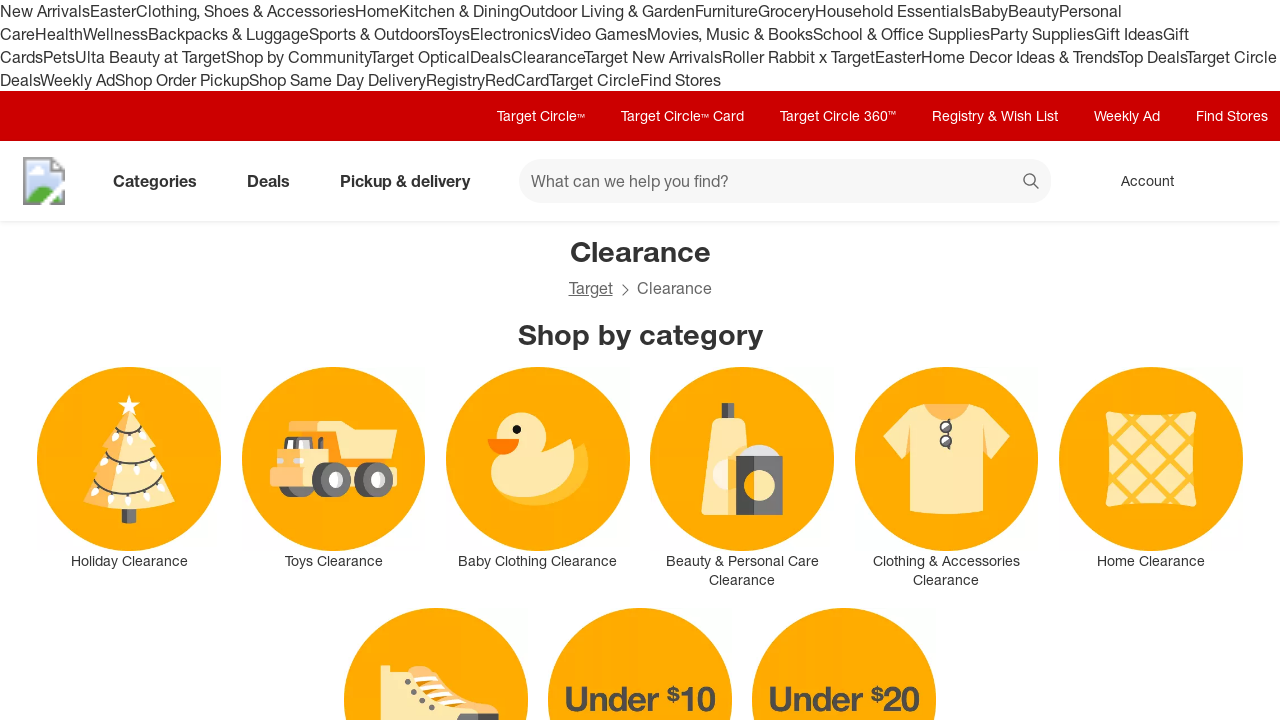